Tests a page with delayed element loading by waiting for a button to become clickable, clicking it, and verifying a success message appears

Starting URL: https://suninjuly.github.io/wait2.html

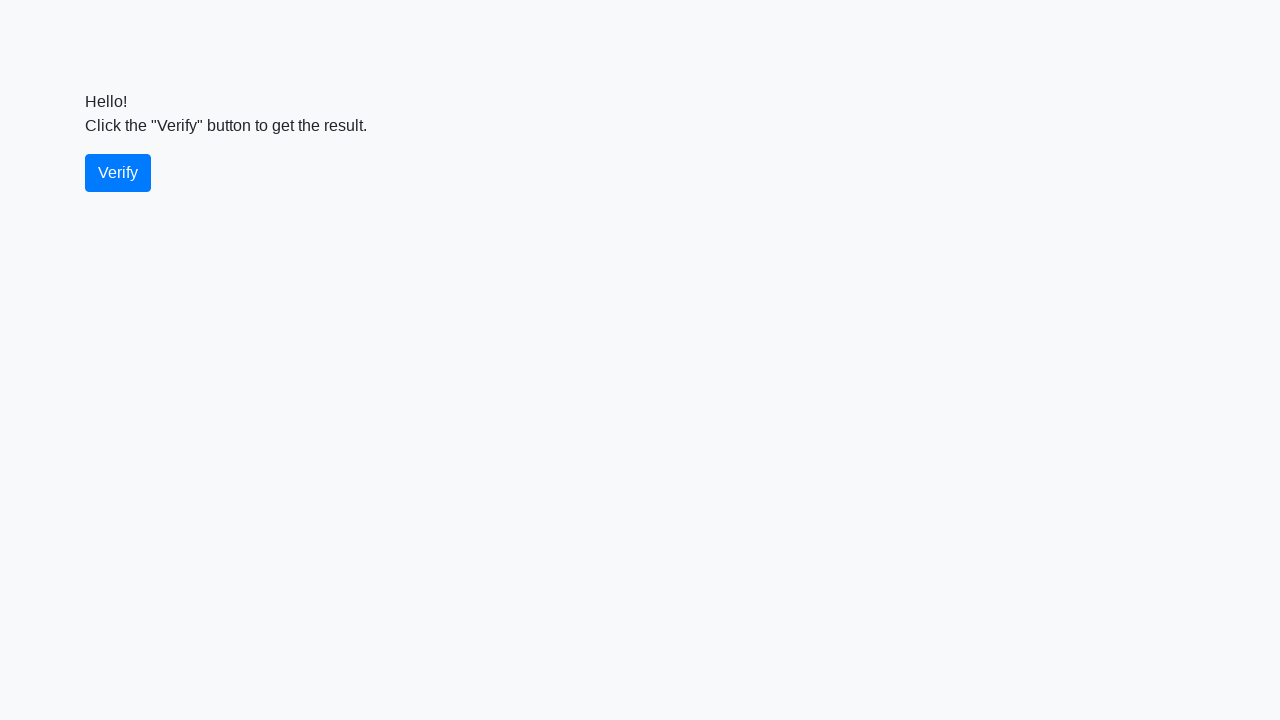

Waited for verify button to become visible
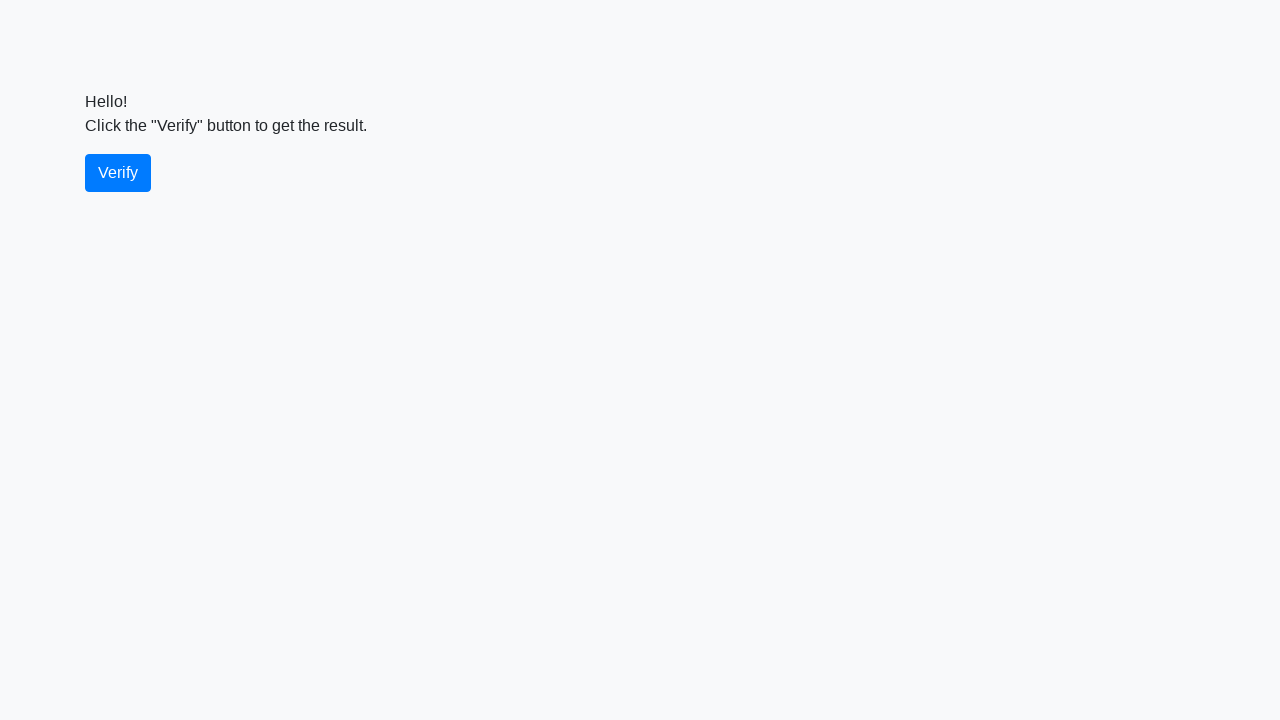

Clicked the verify button at (118, 173) on #verify
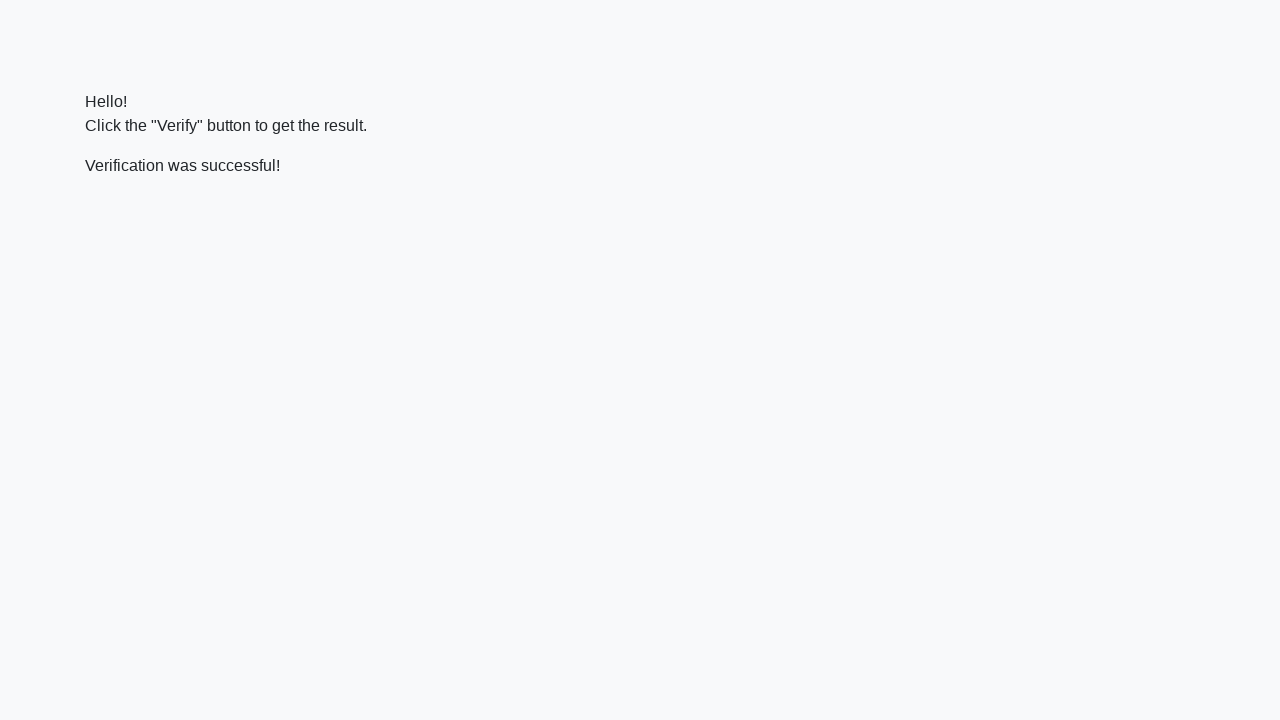

Waited for success message element to appear
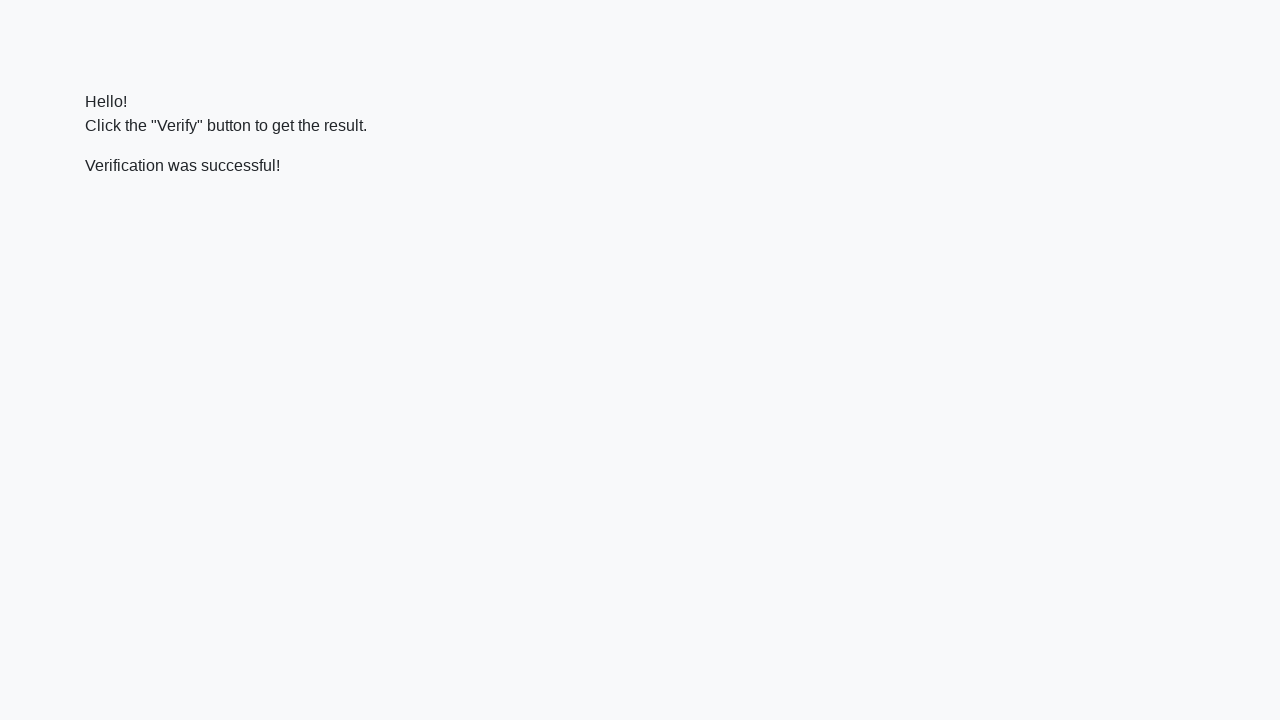

Located the verify_message element
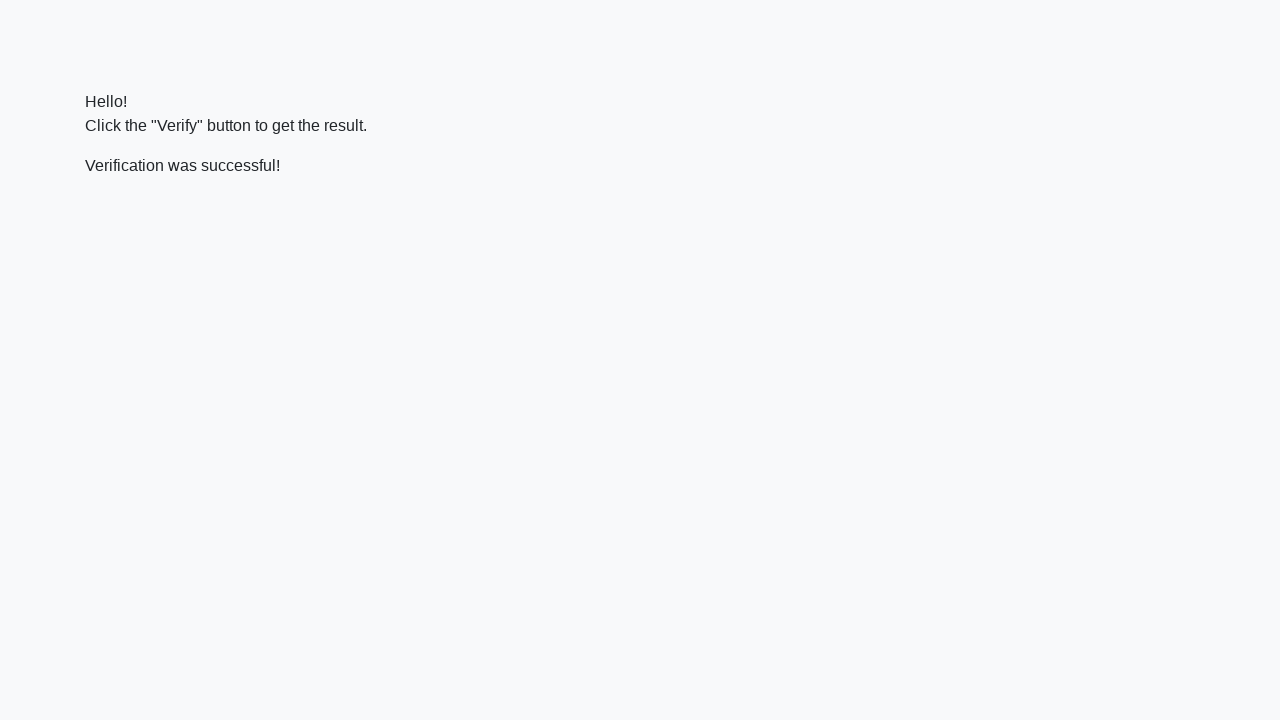

Verified that success message contains 'successful'
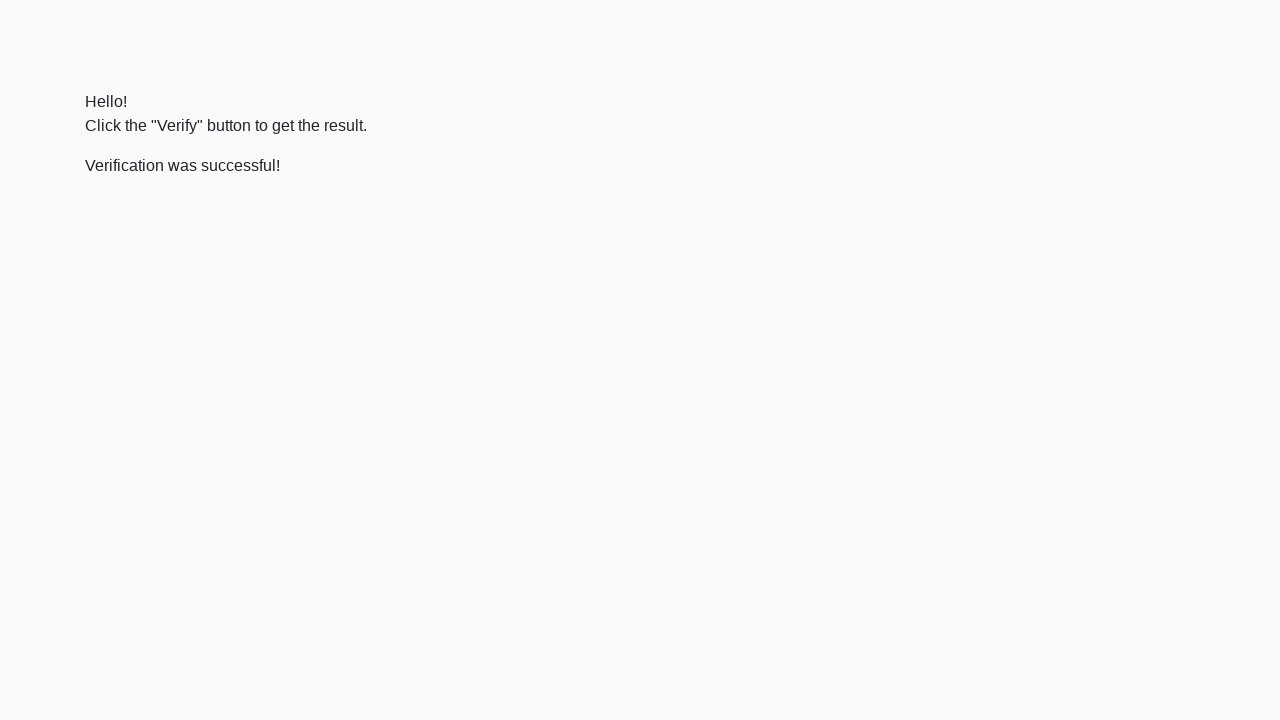

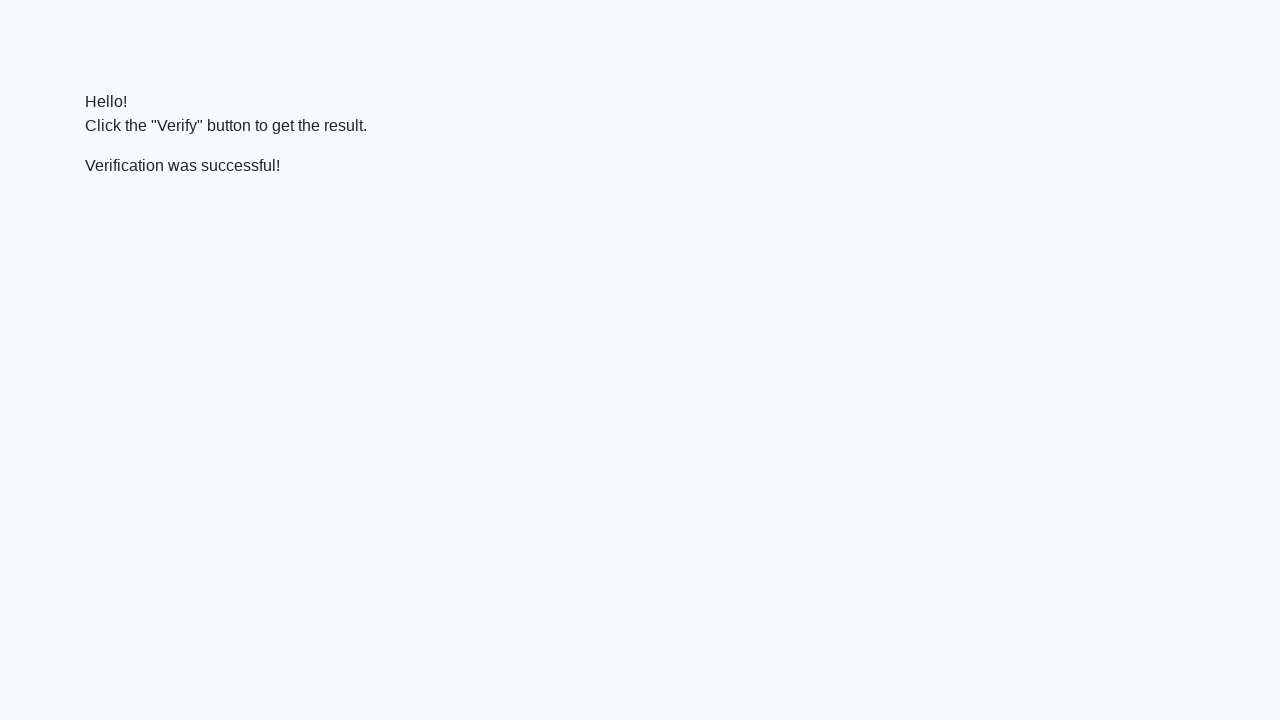